Tests a registration form's name field by verifying it exists, accepts valid input like "Anna", shows an error message when left empty, and accepts various input types including numbers and special characters.

Starting URL: https://tap-ht24-testverktyg.github.io/form-demo/

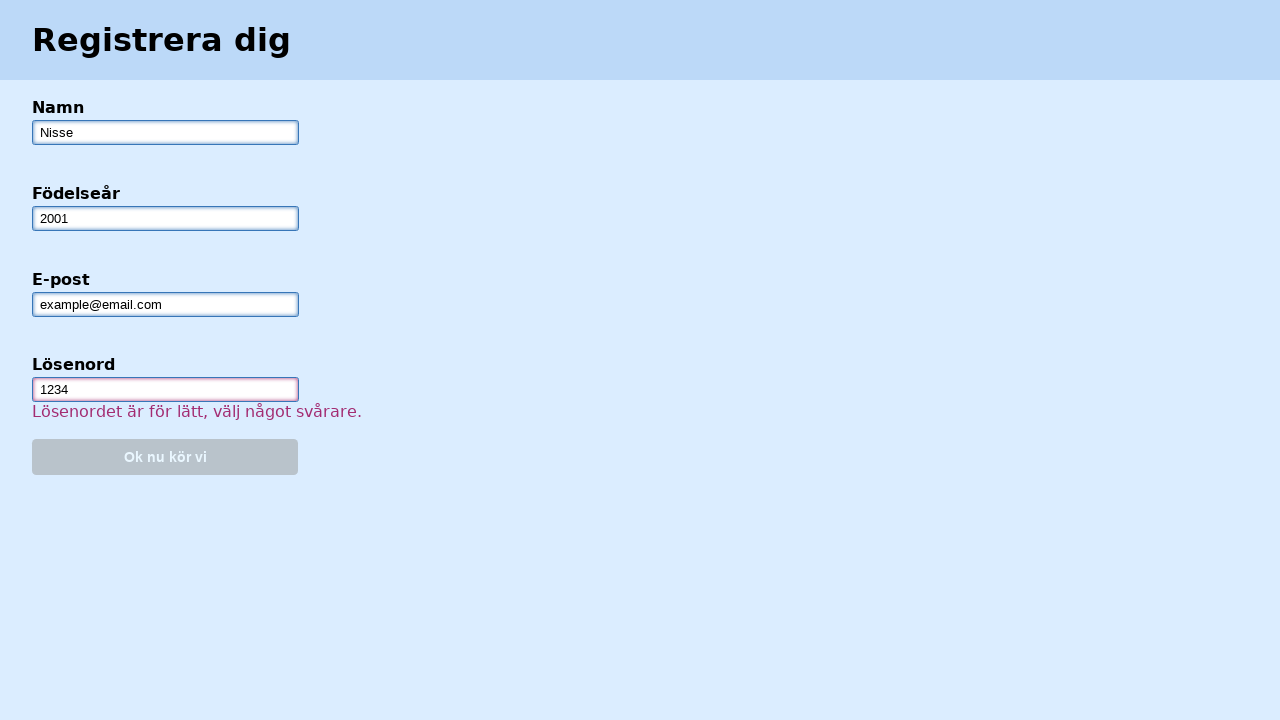

Navigated to registration form page
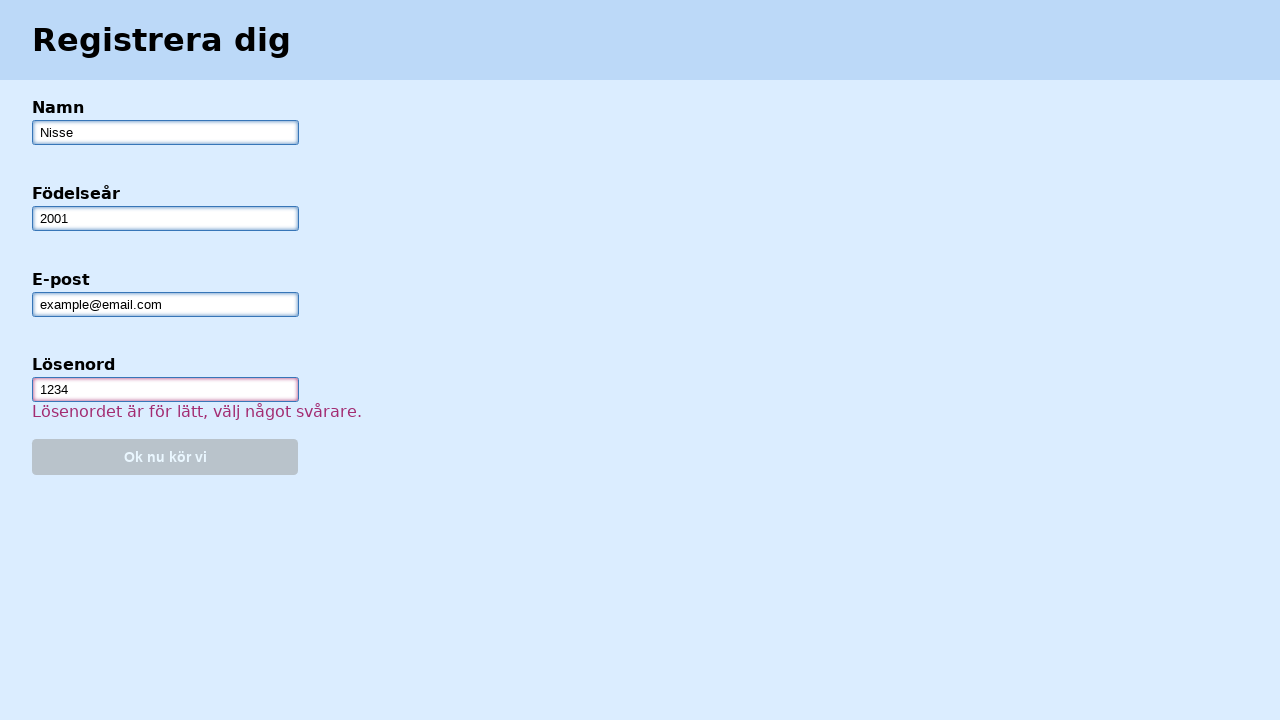

Verified page title contains 'Registrera dig'
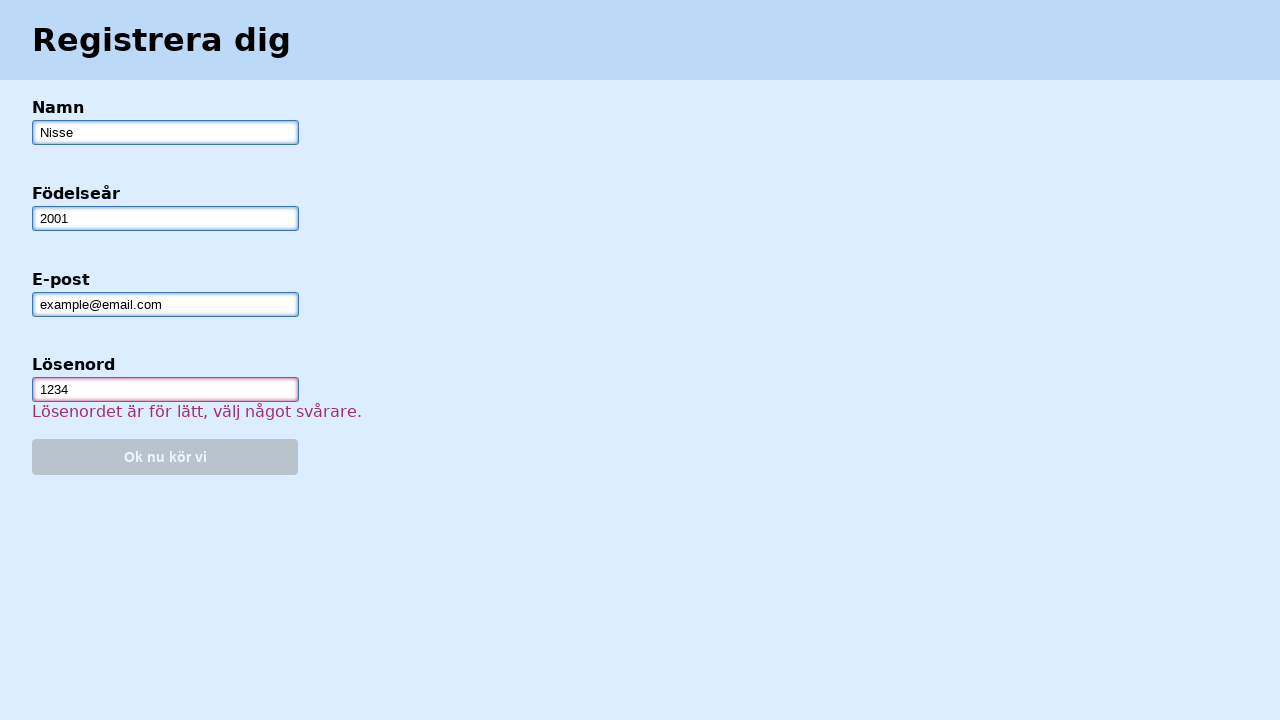

Verified name input field is visible
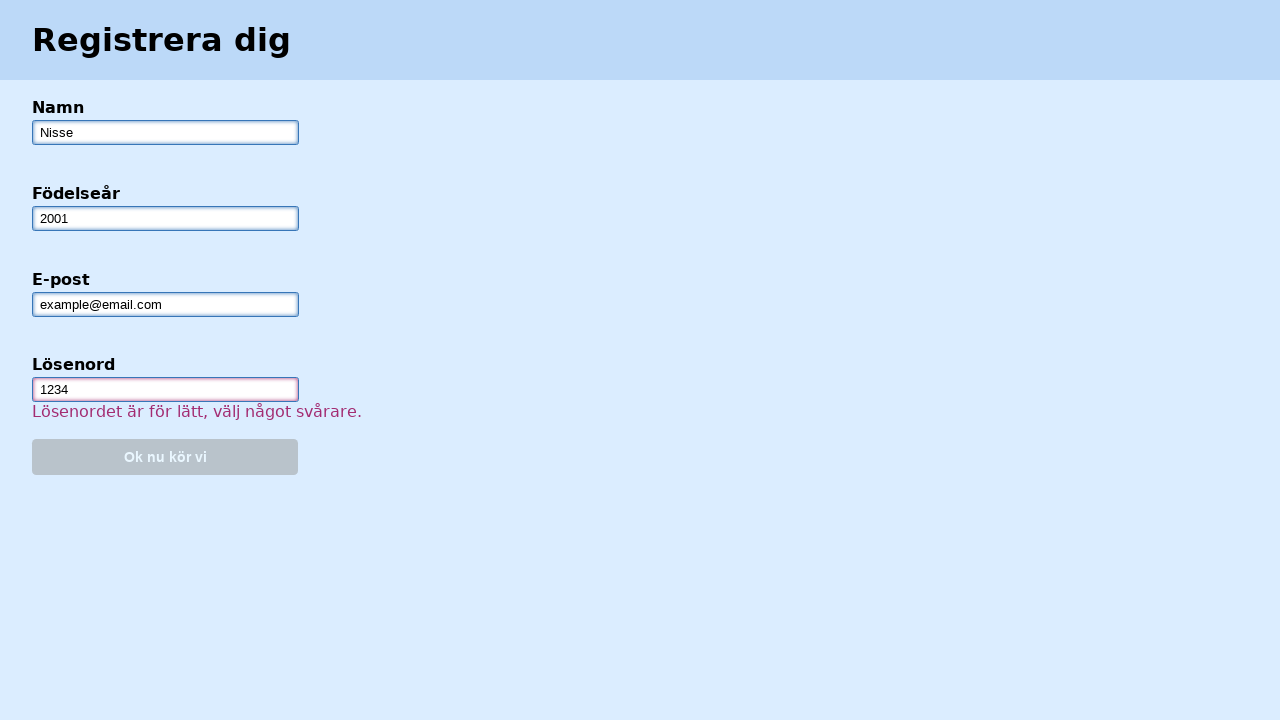

Clicked on name input field at (165, 132) on label:has-text('Namn') input[type='text']
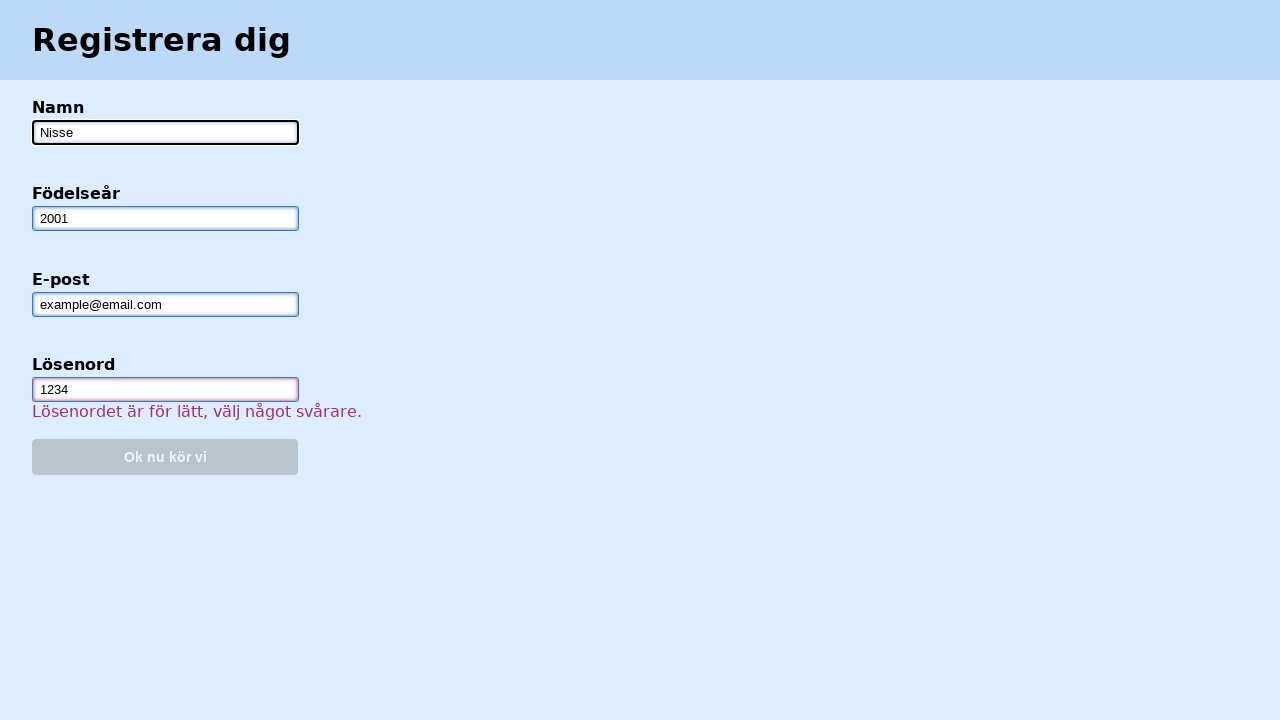

Filled name field with 'Anna' on label:has-text('Namn') input[type='text']
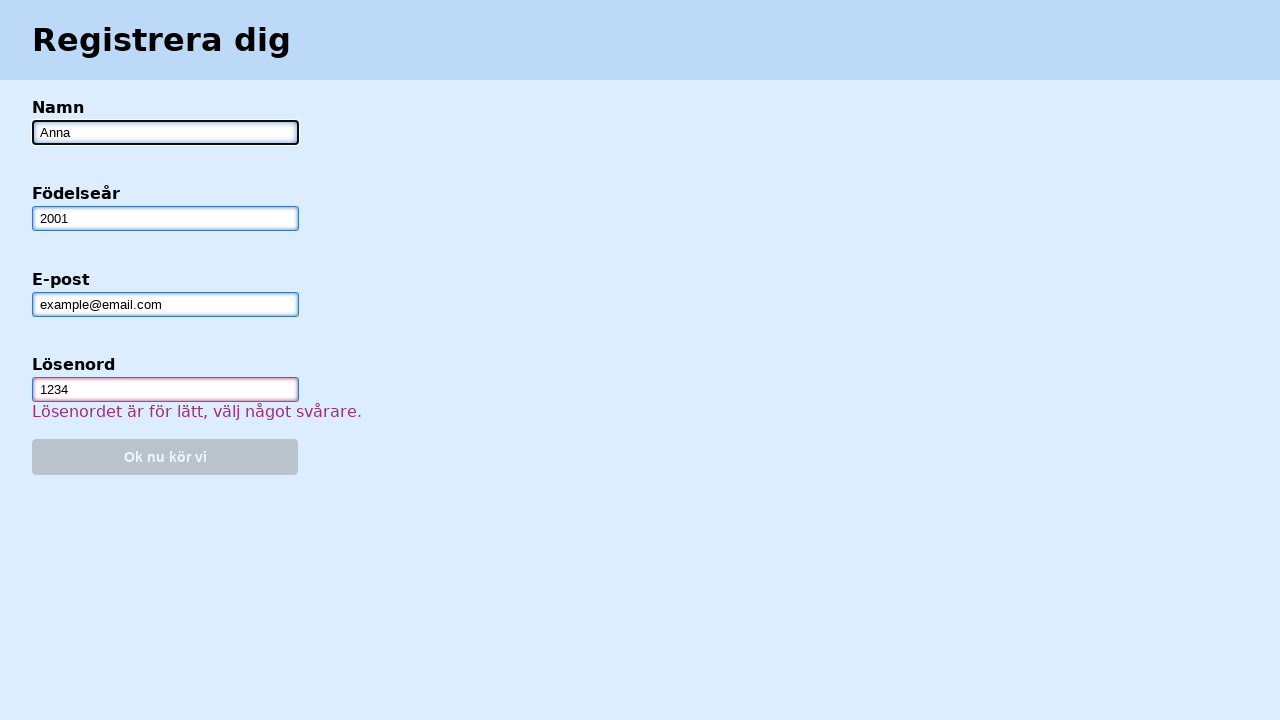

Verified name field contains 'Anna'
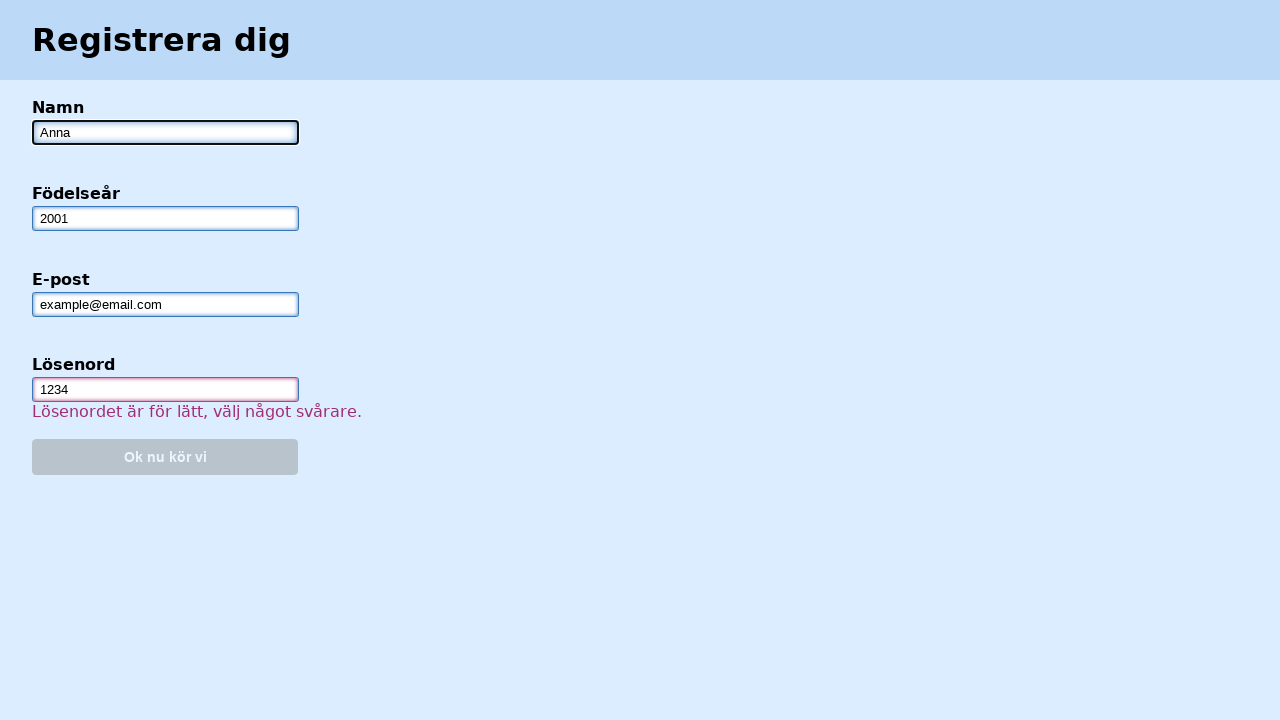

Verified no error message appears for valid input 'Anna'
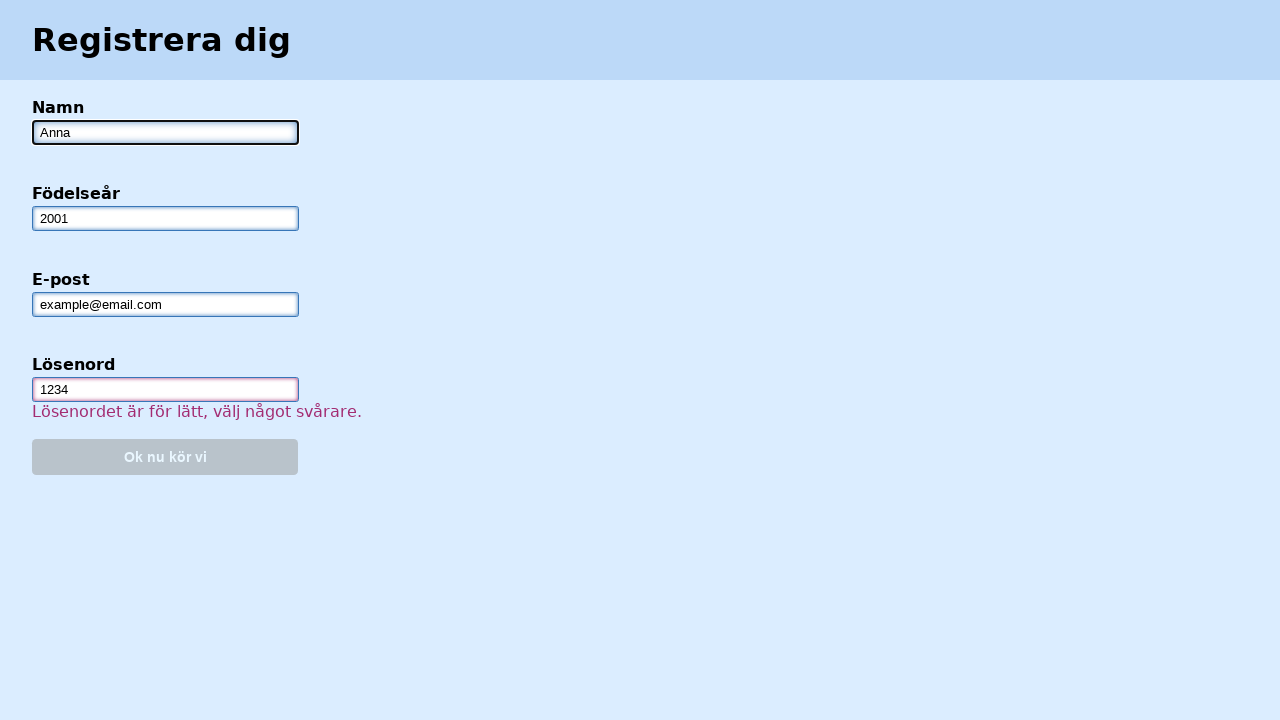

Cleared name field on label:has-text('Namn') input[type='text']
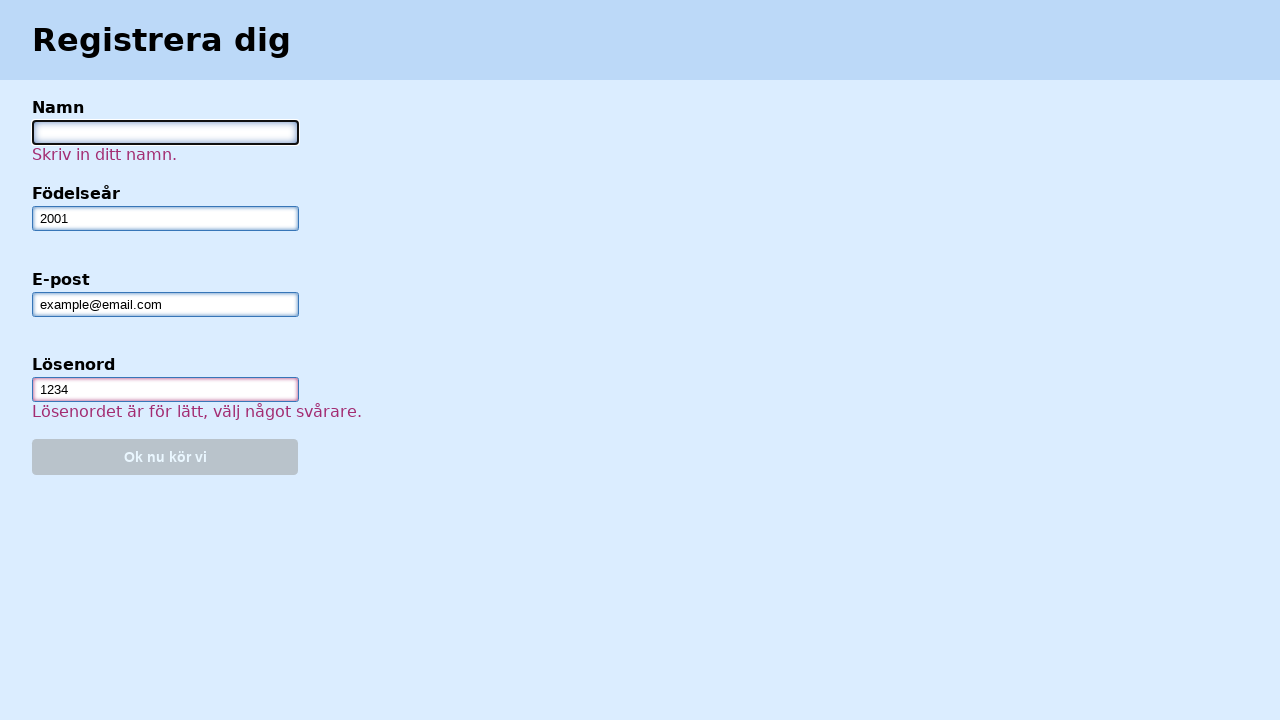

Verified error message is visible when field is empty
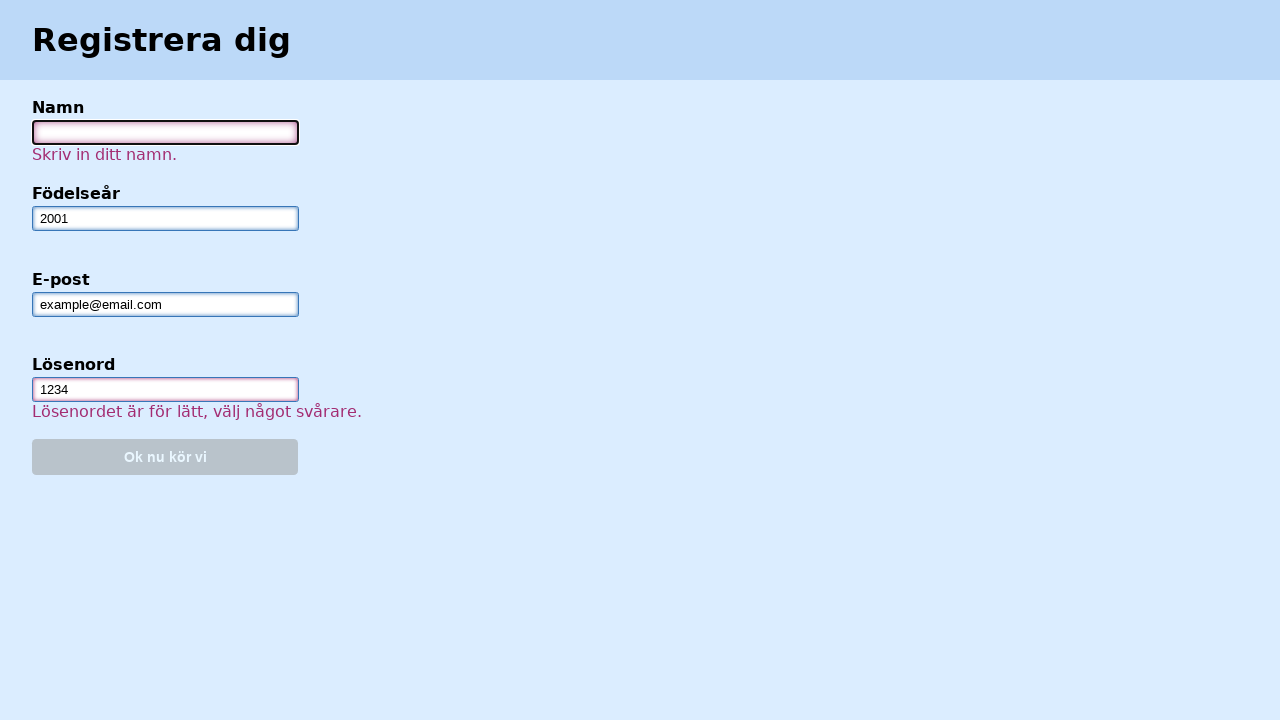

Verified error message text is 'Skriv in ditt namn.'
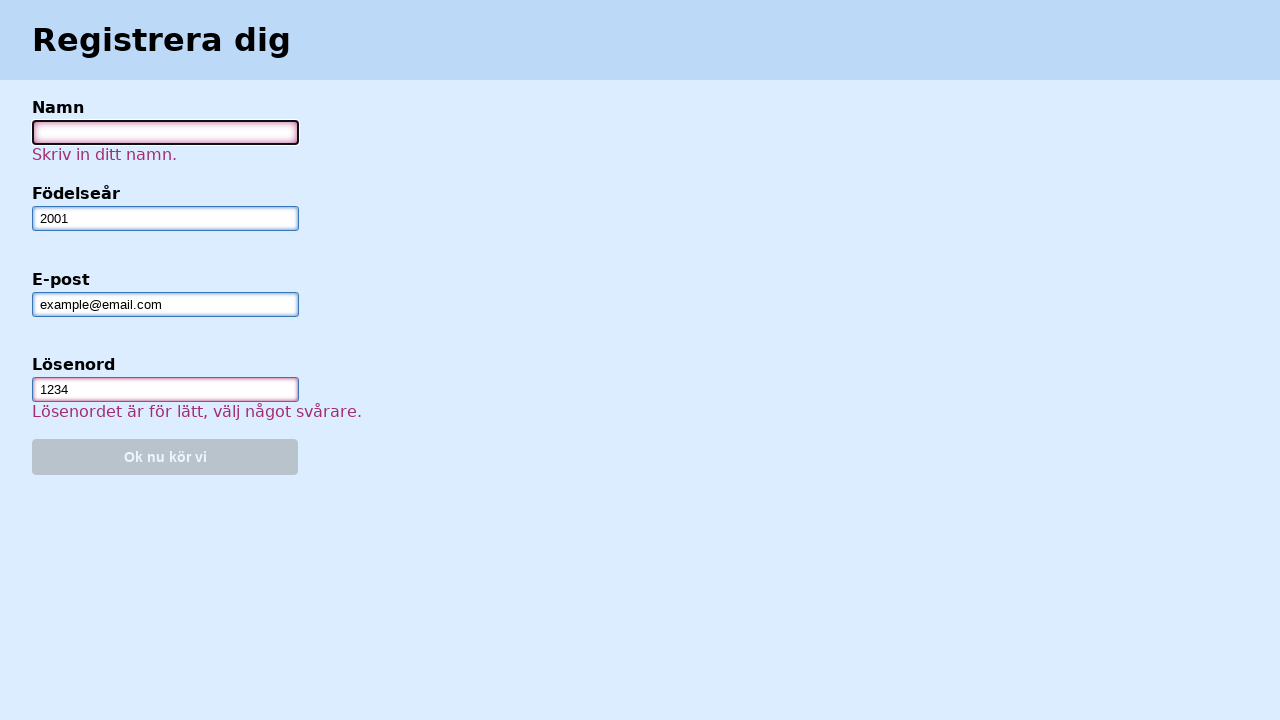

Filled name field with test value '123456' on label:has-text('Namn') input[type='text']
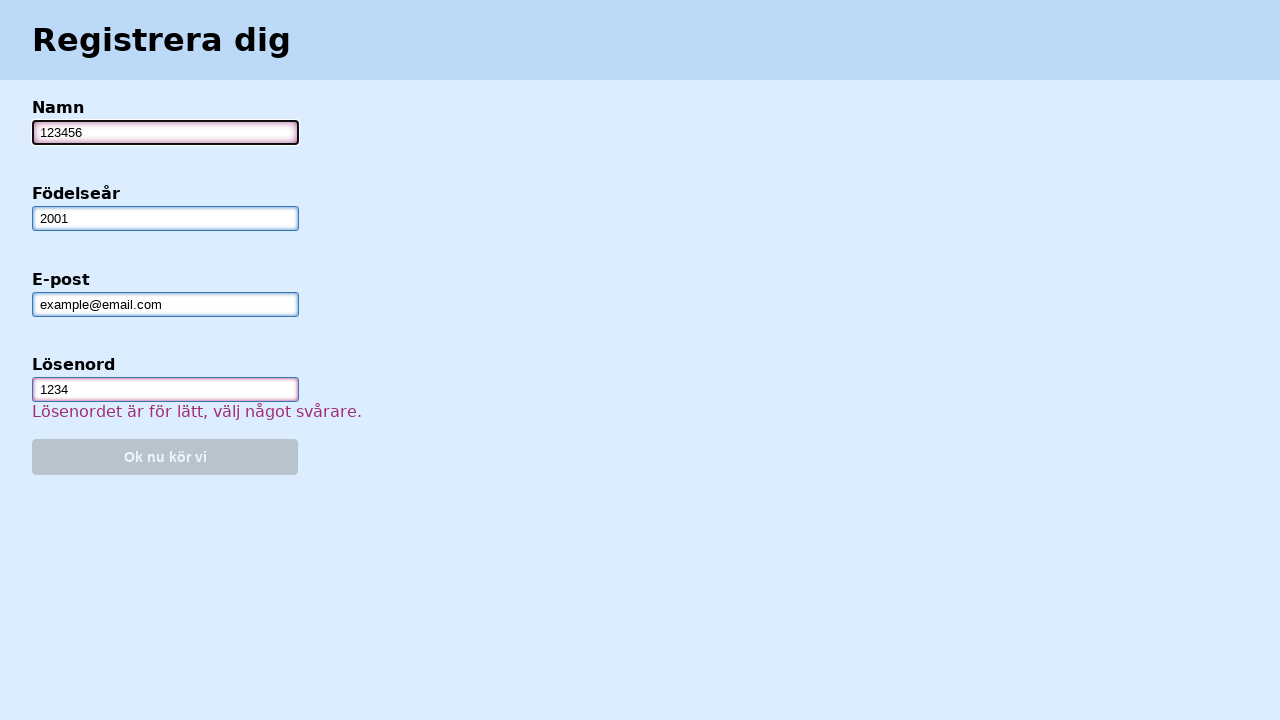

Verified name field contains '123456'
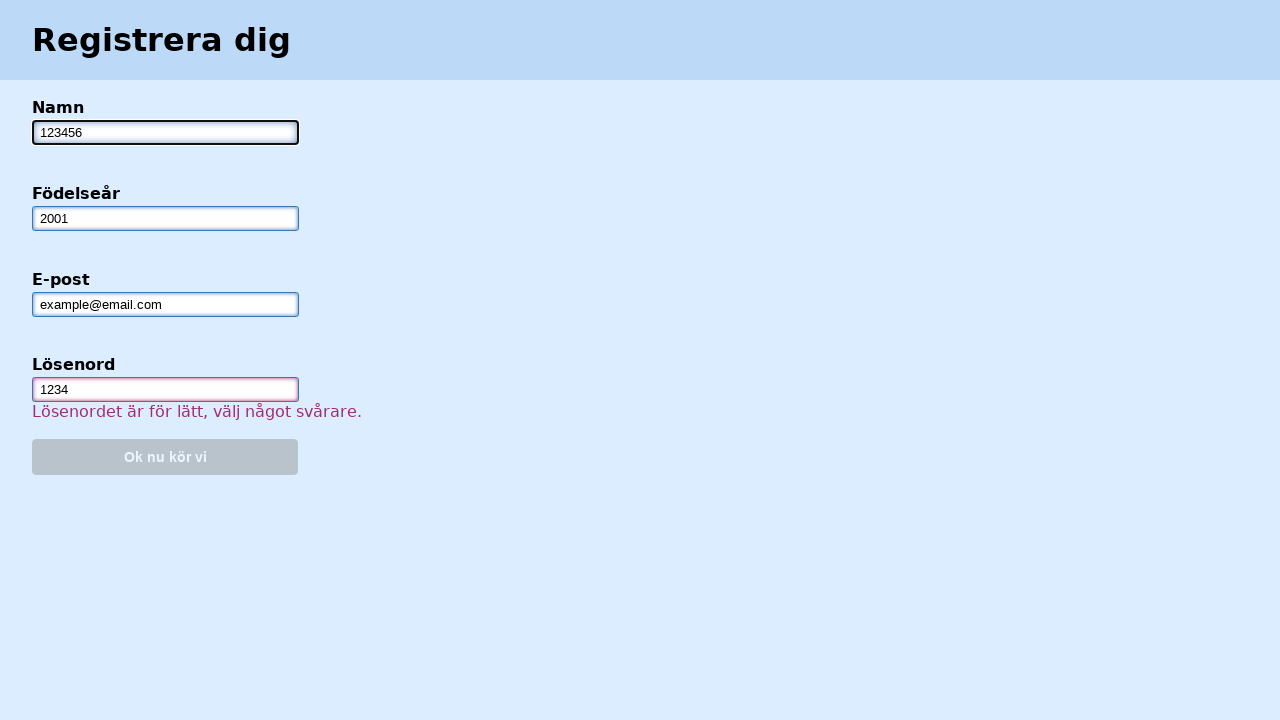

Verified no error message appears for input '123456'
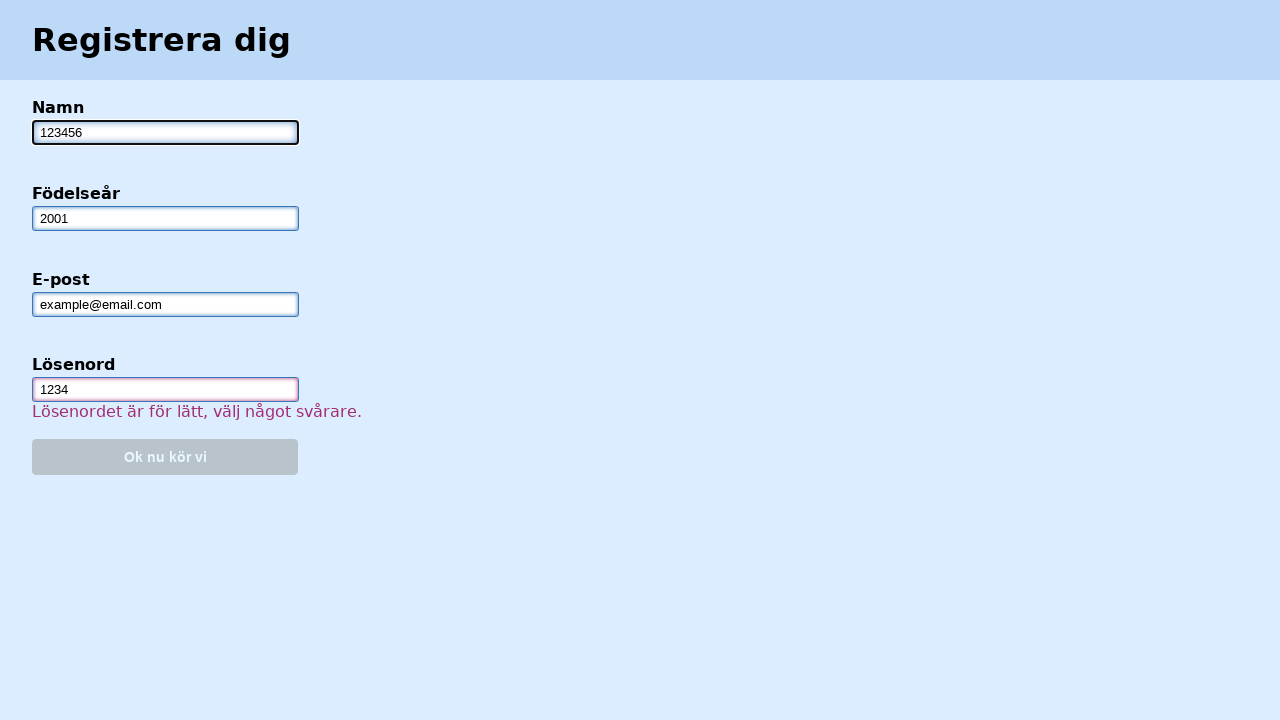

Filled name field with test value 'Anna123' on label:has-text('Namn') input[type='text']
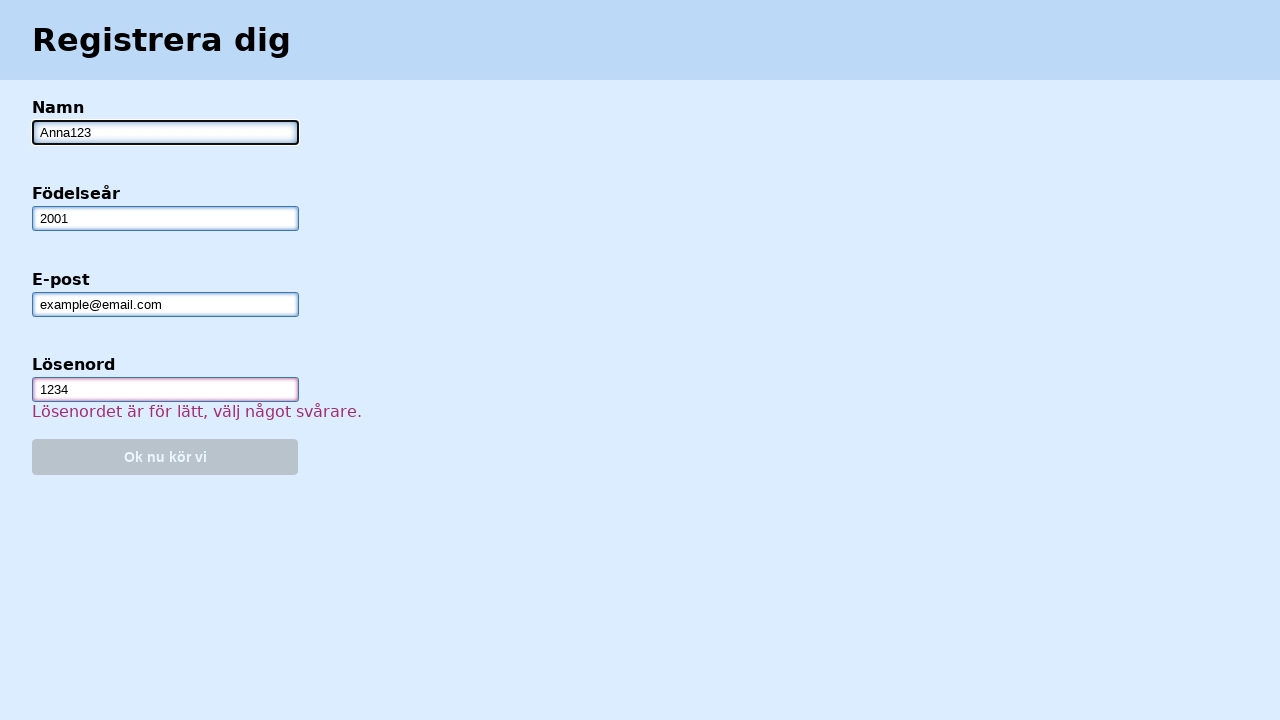

Verified name field contains 'Anna123'
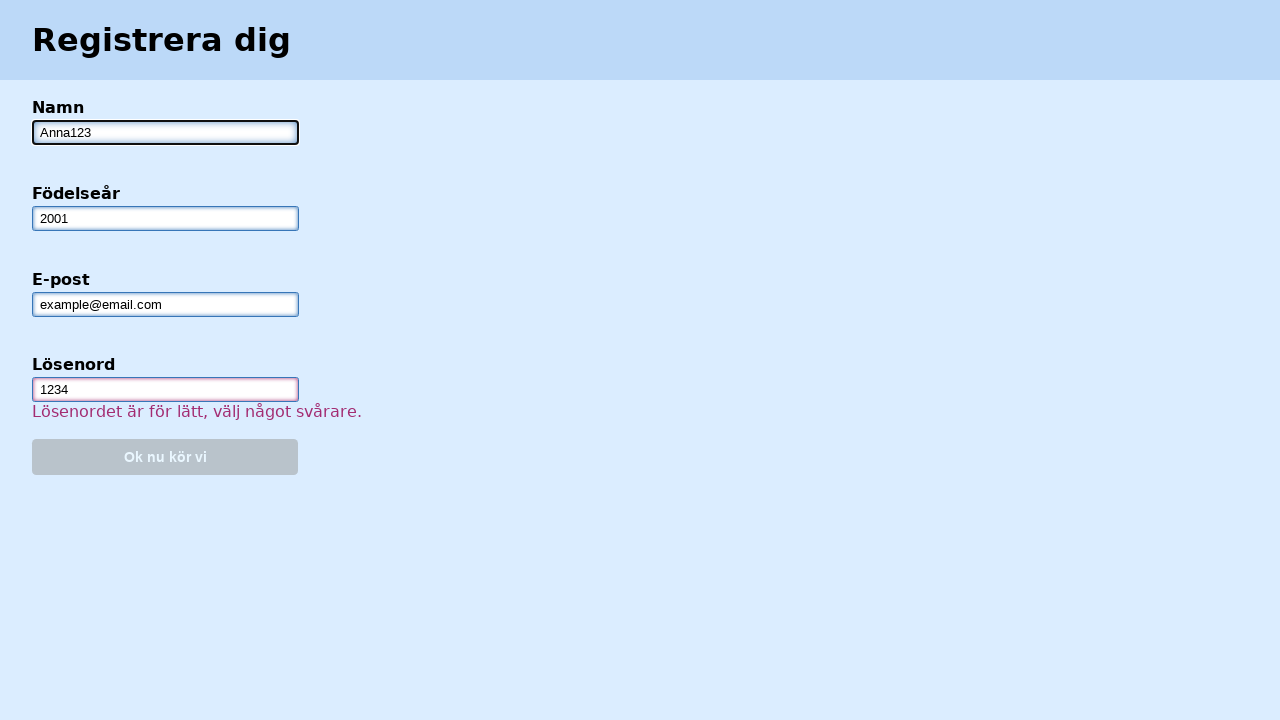

Verified no error message appears for input 'Anna123'
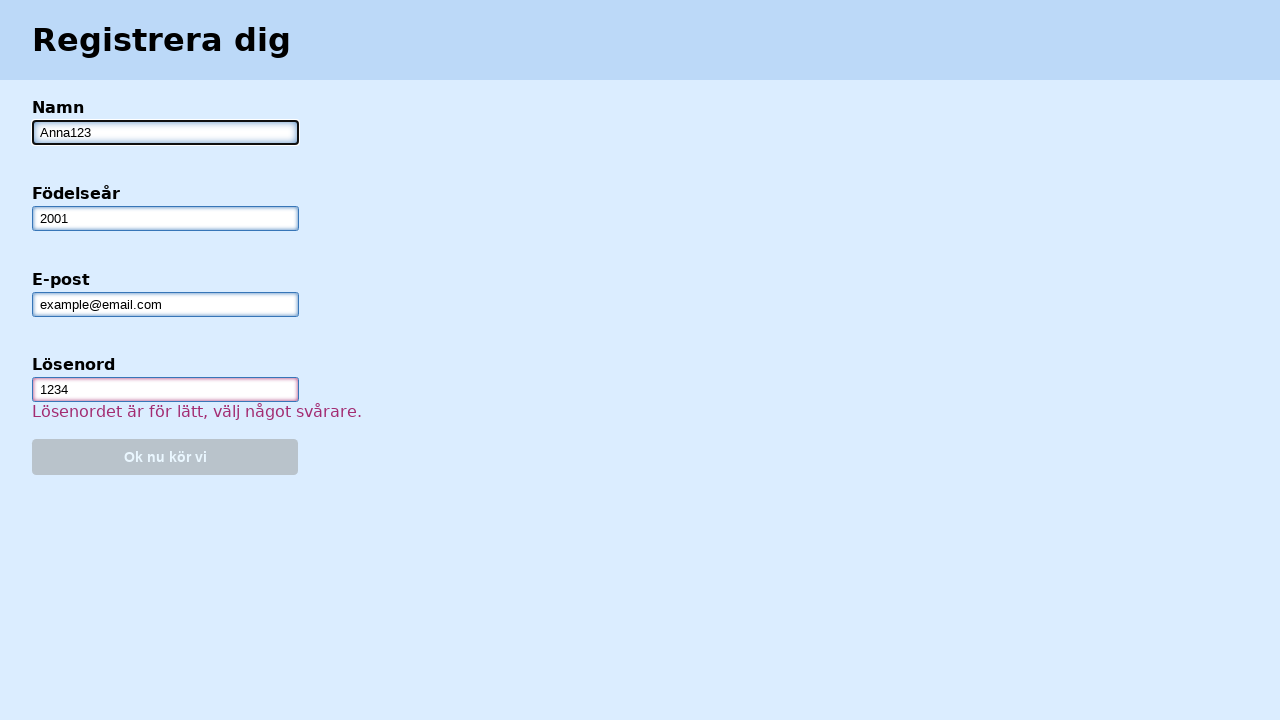

Filled name field with test value '@#%' on label:has-text('Namn') input[type='text']
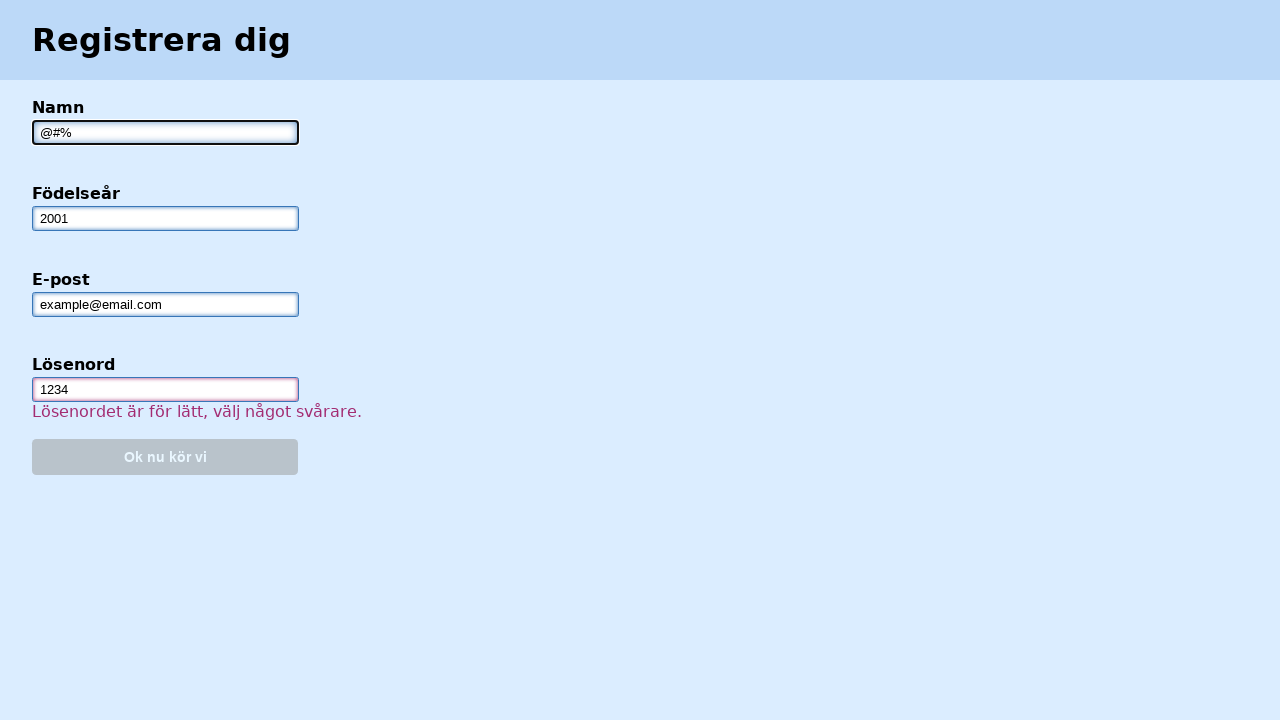

Verified name field contains '@#%'
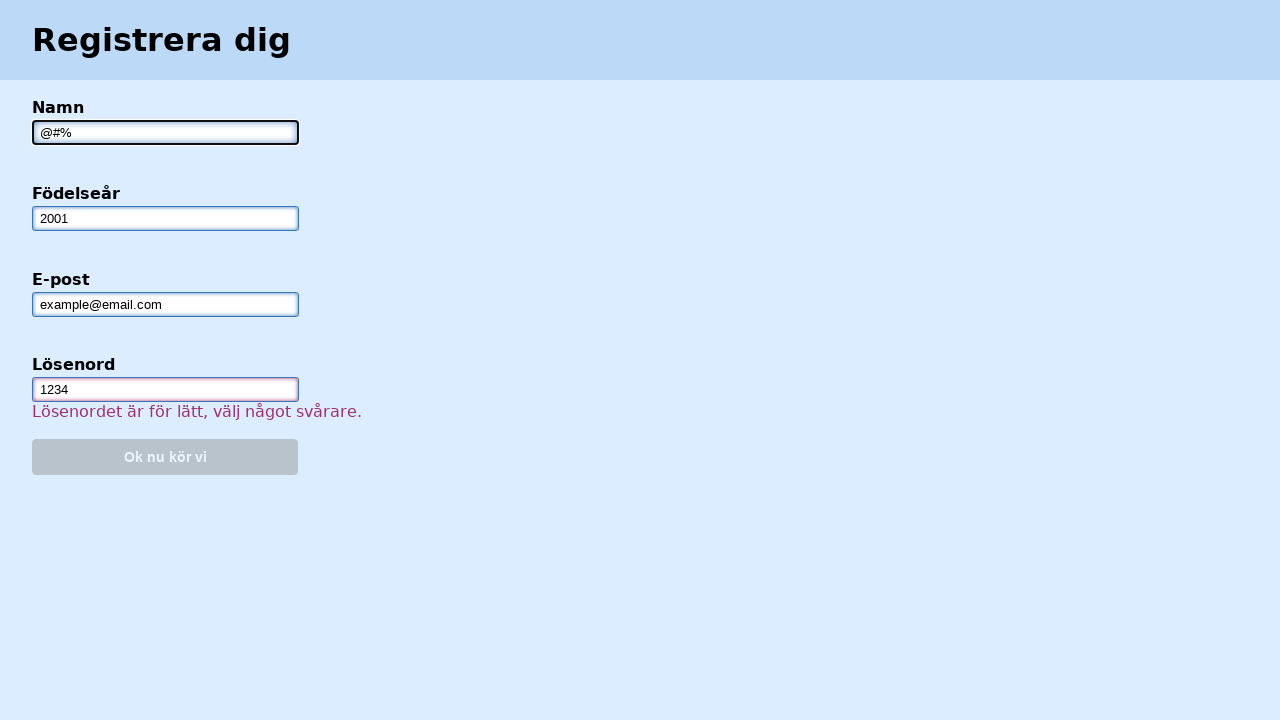

Verified no error message appears for input '@#%'
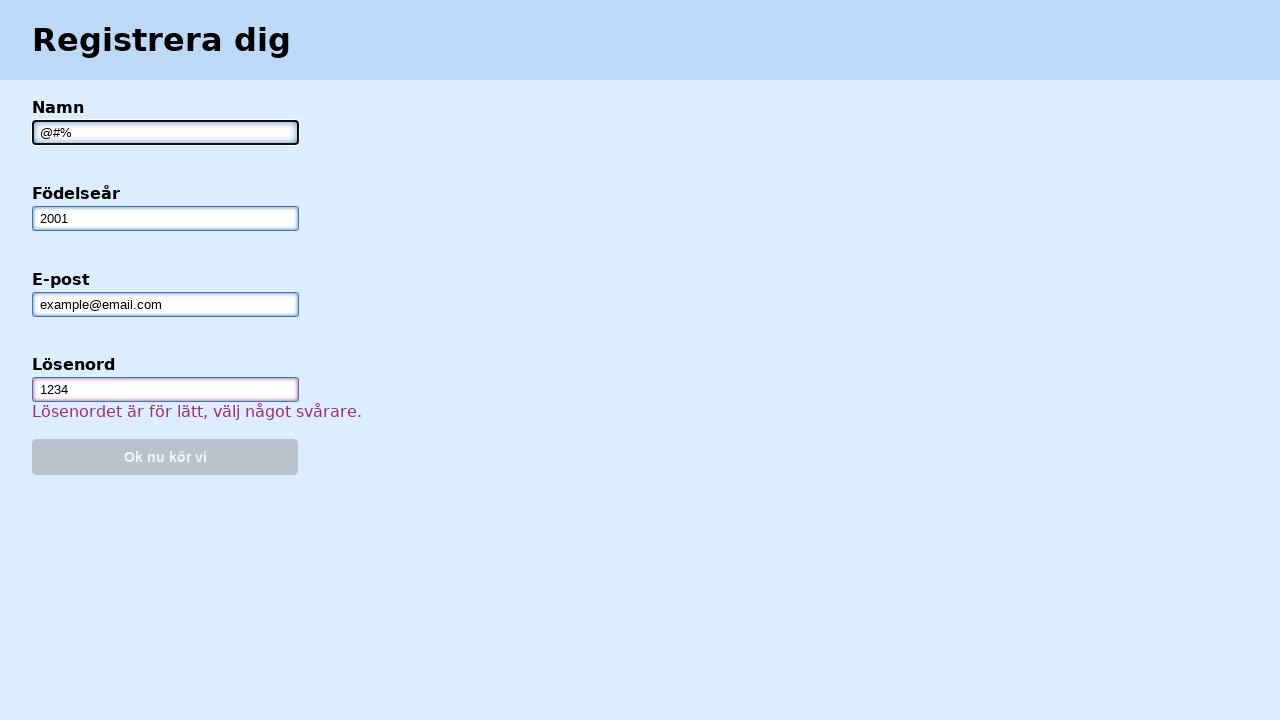

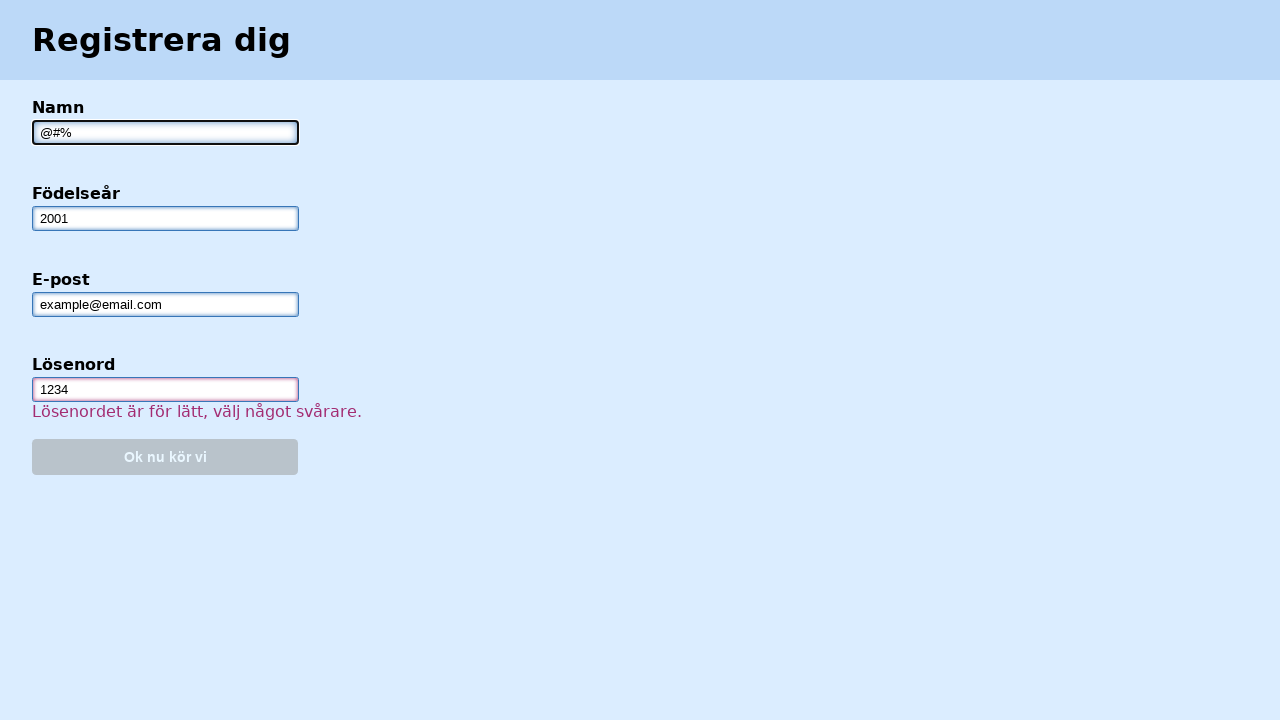